Tests various relative CSS selectors (left-of, right-of, above, below) on a practice page by clicking checkboxes, reading user roles, and filling out a form with email, password, company, and mobile number fields.

Starting URL: https://selectorshub.com/xpath-practice-page/

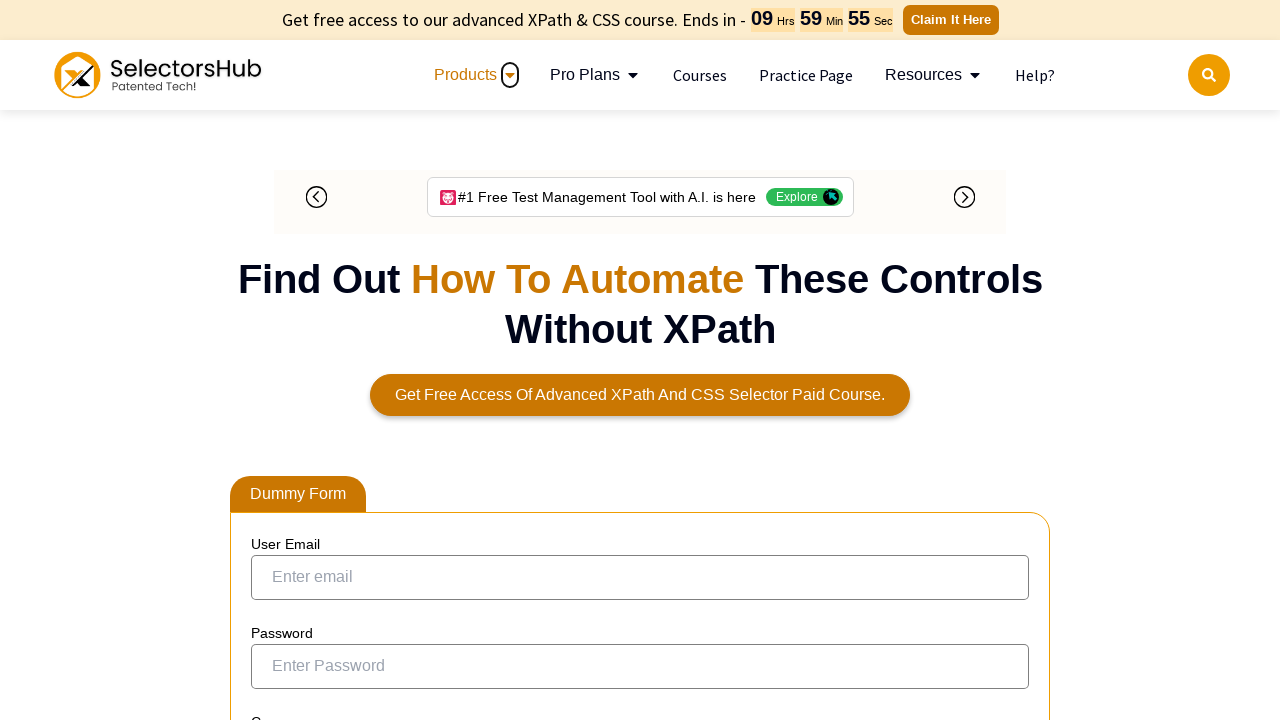

Clicked checkbox left of John.Smith at (274, 353) on input[type='checkbox']:left-of(:text('John.Smith')) >> nth=0
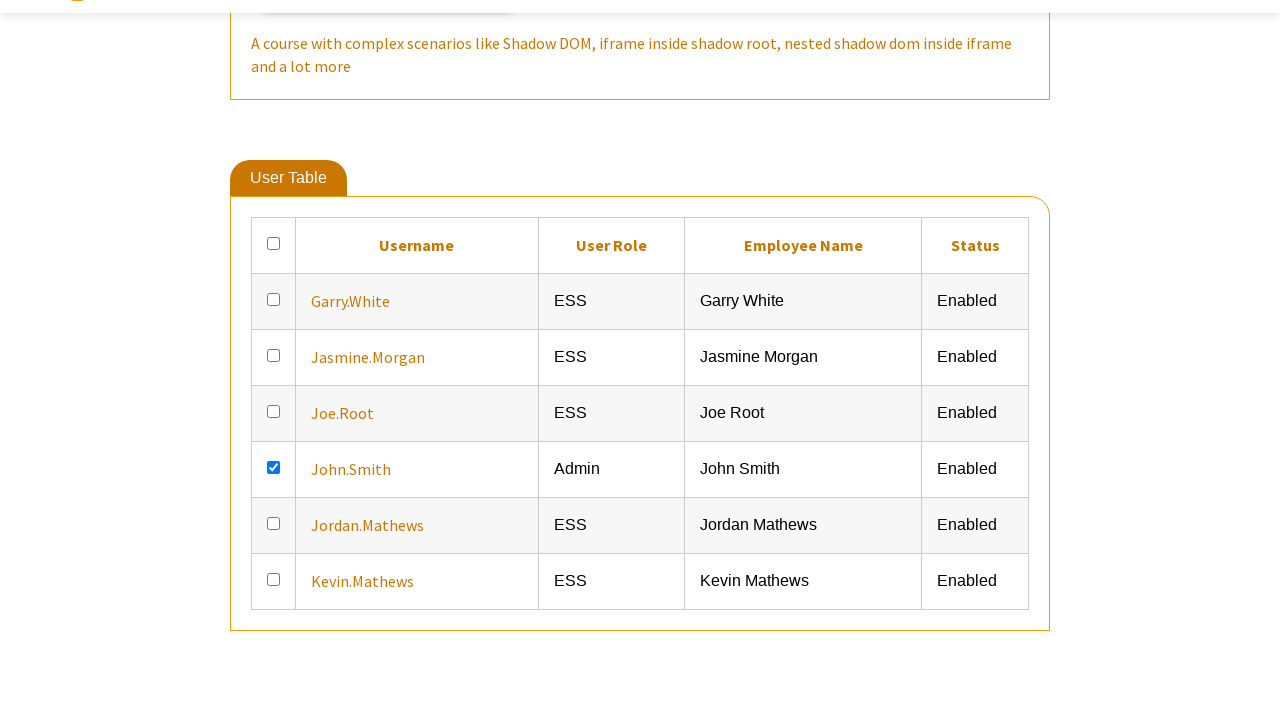

Clicked checkbox left of Jasmine.Morgan at (274, 609) on input[type='checkbox']:left-of(:text('Jasmine.Morgan')) >> nth=0
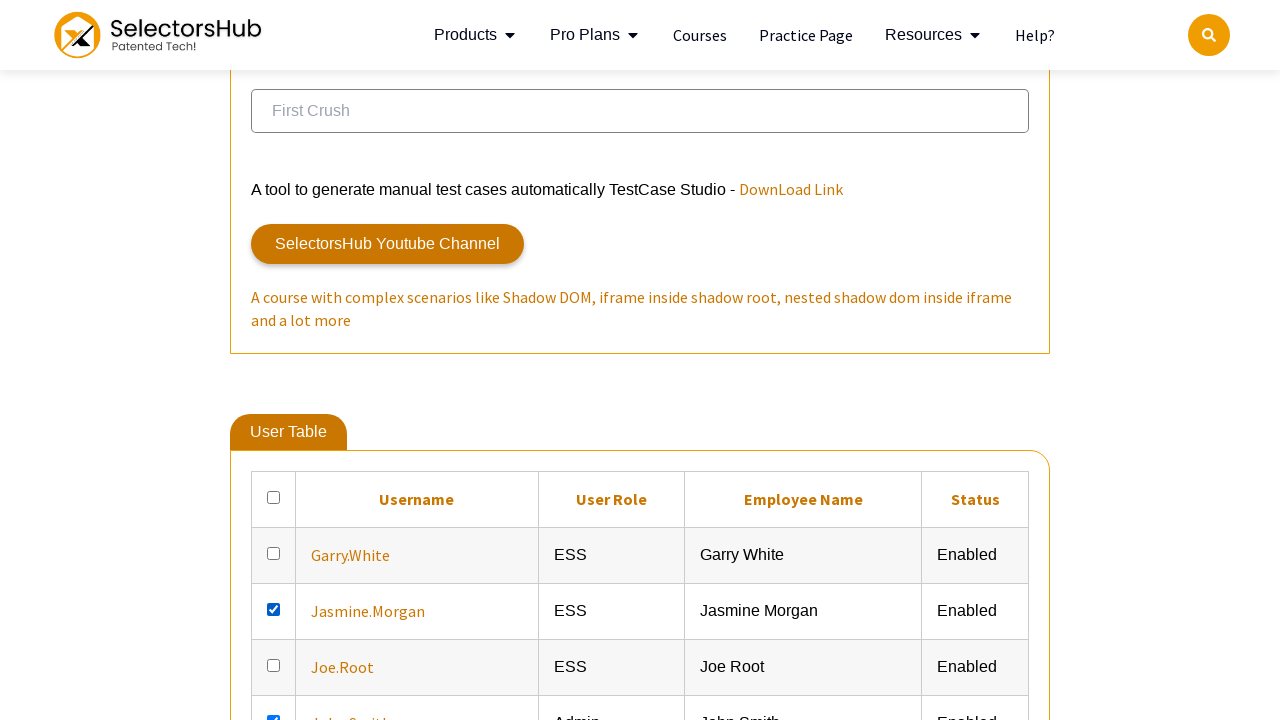

Clicked checkbox left of Kevin.Mathews at (274, 360) on input[type='checkbox']:left-of(:text('Kevin.Mathews')) >> nth=0
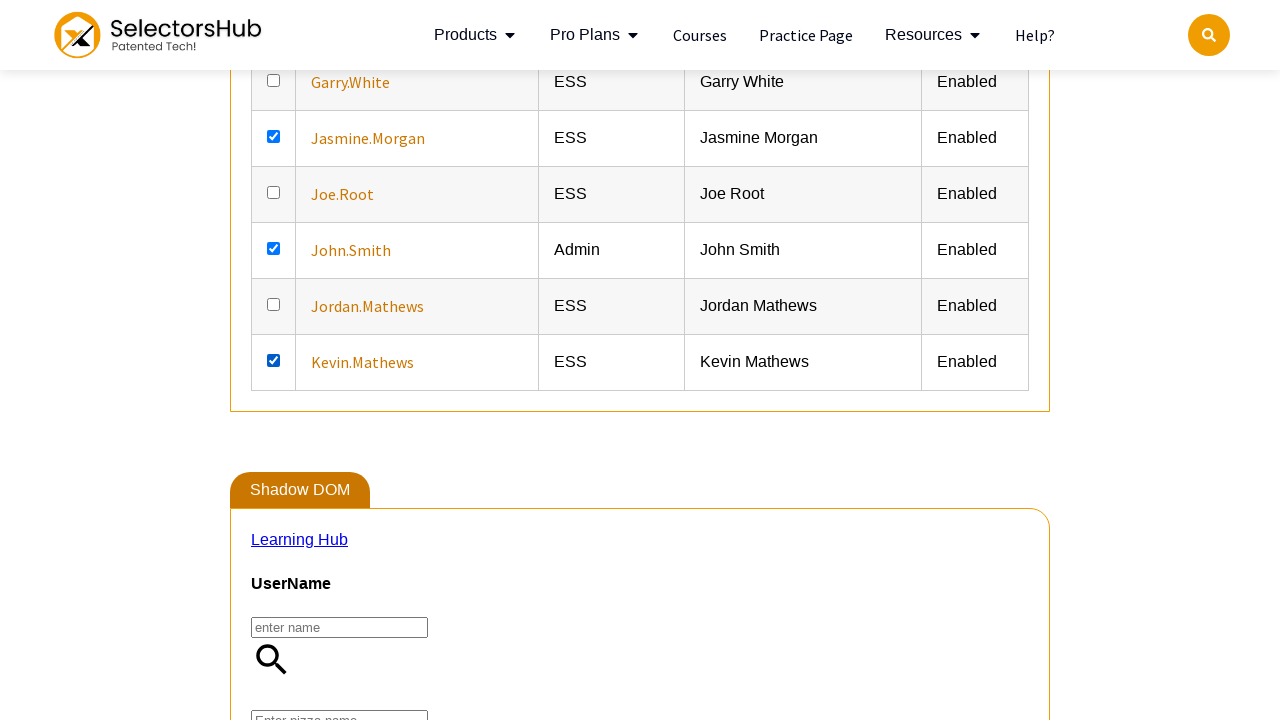

Retrieved user role for John.Smith: Admin
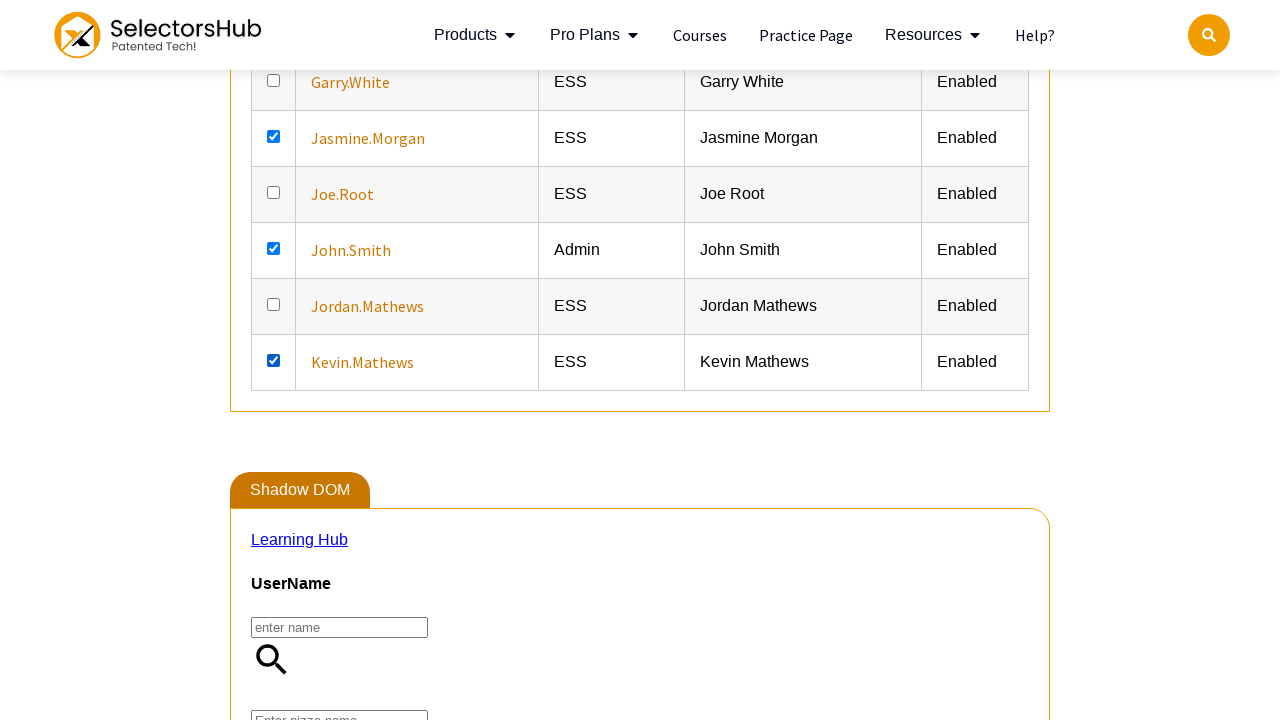

Retrieved user role for Jasmine.Morgan: ESS
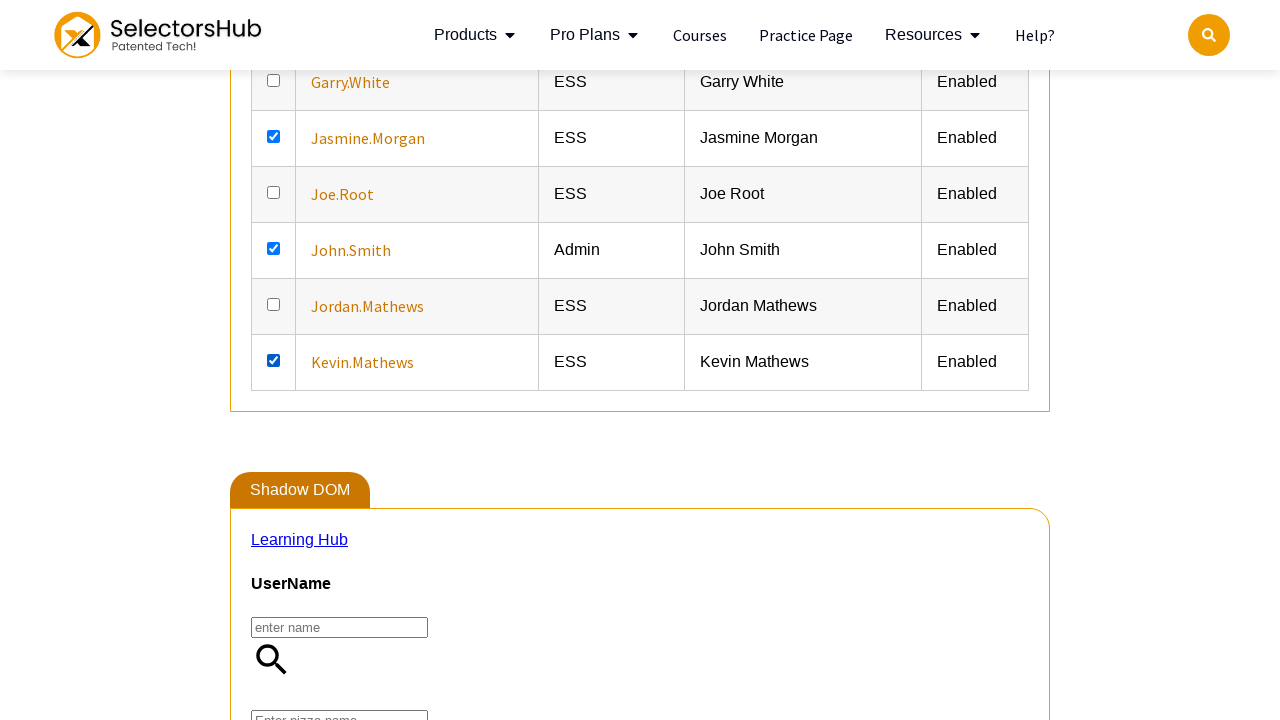

Retrieved user above John.Smith: Joe.Root
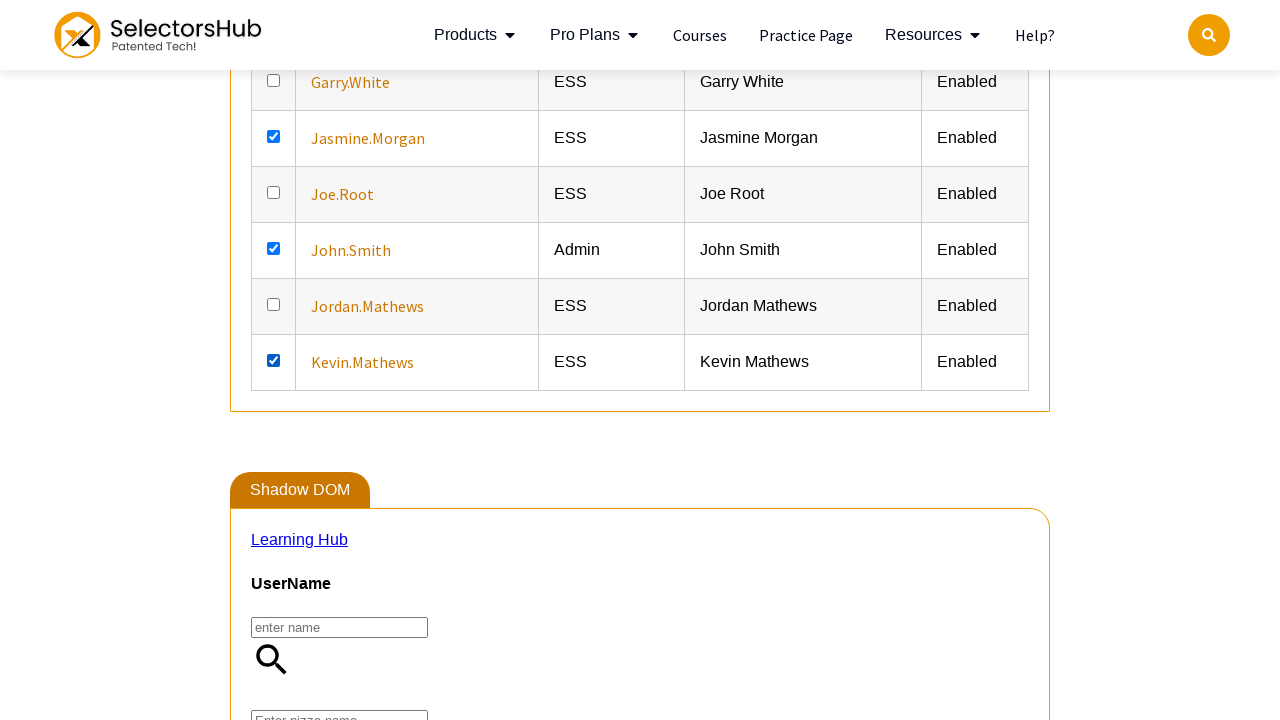

Retrieved user below John.Smith: Jordan.Mathews
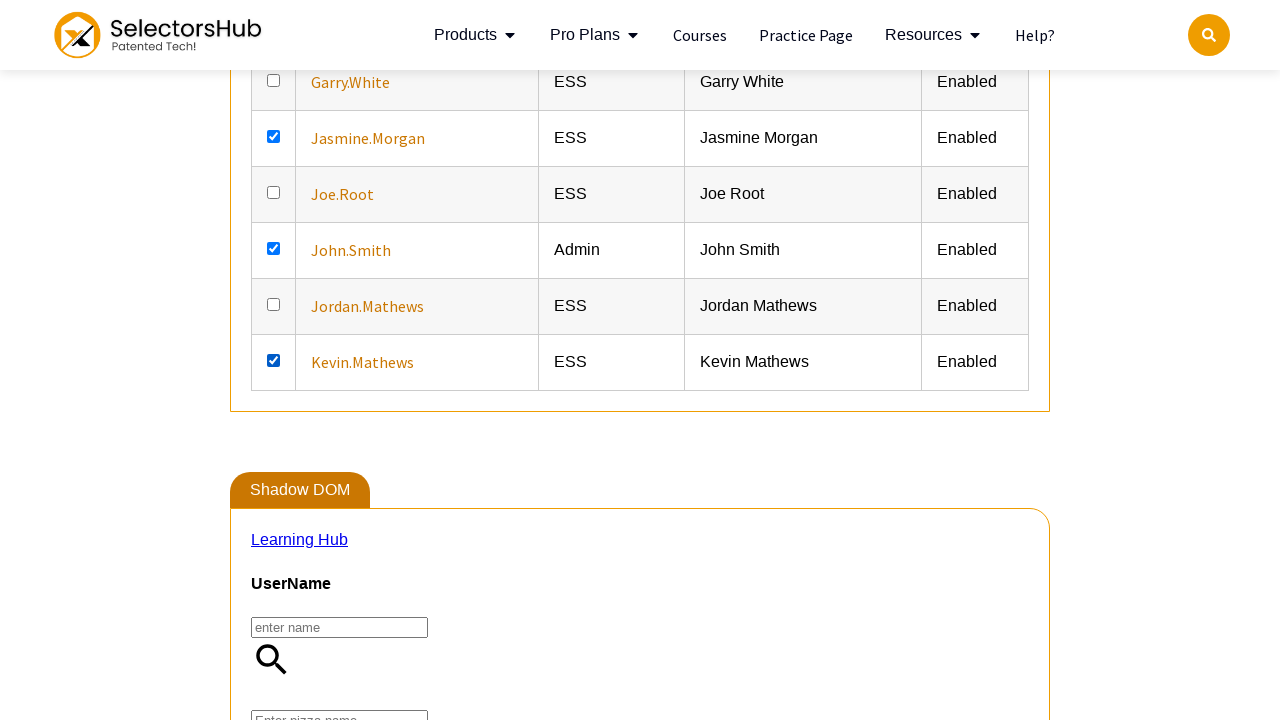

Clicked email input field at (640, 360) on input:below(:text('User Email')) >> nth=0
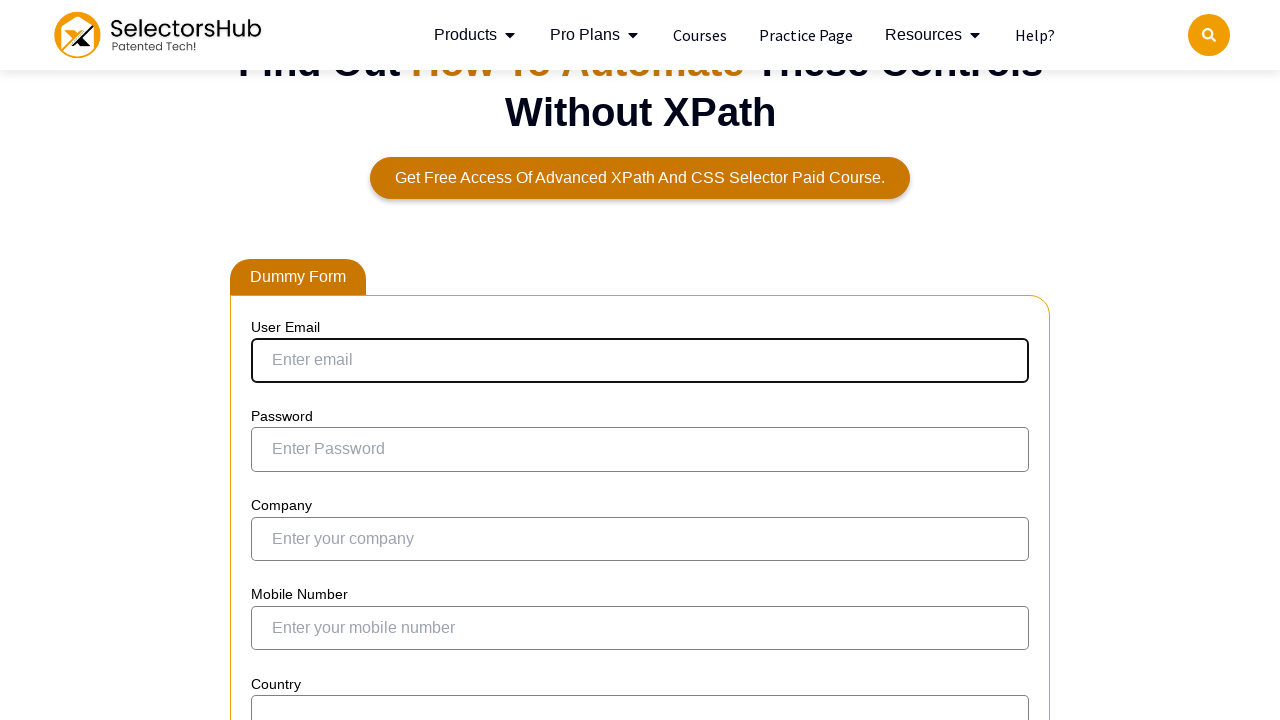

Filled email field with testautomation@gmail.com on input:below(:text('User Email')) >> nth=0
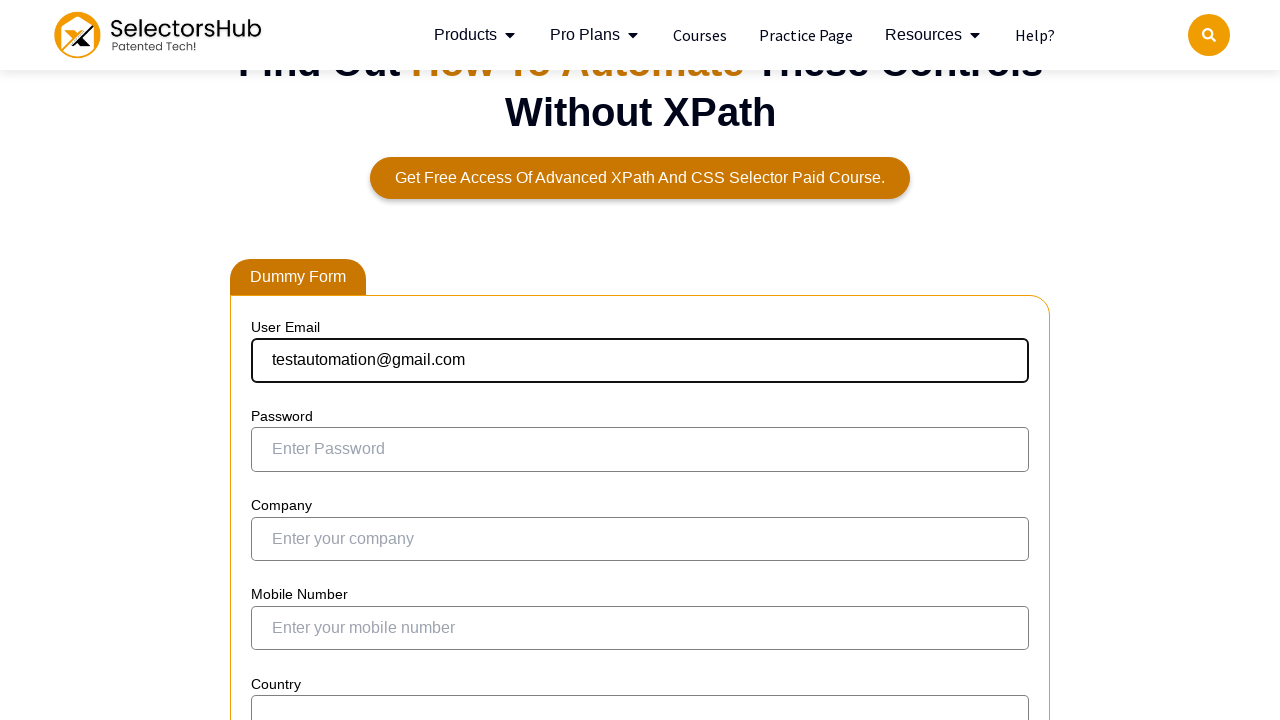

Clicked password input field at (640, 450) on input:below(:text('Password')) >> nth=0
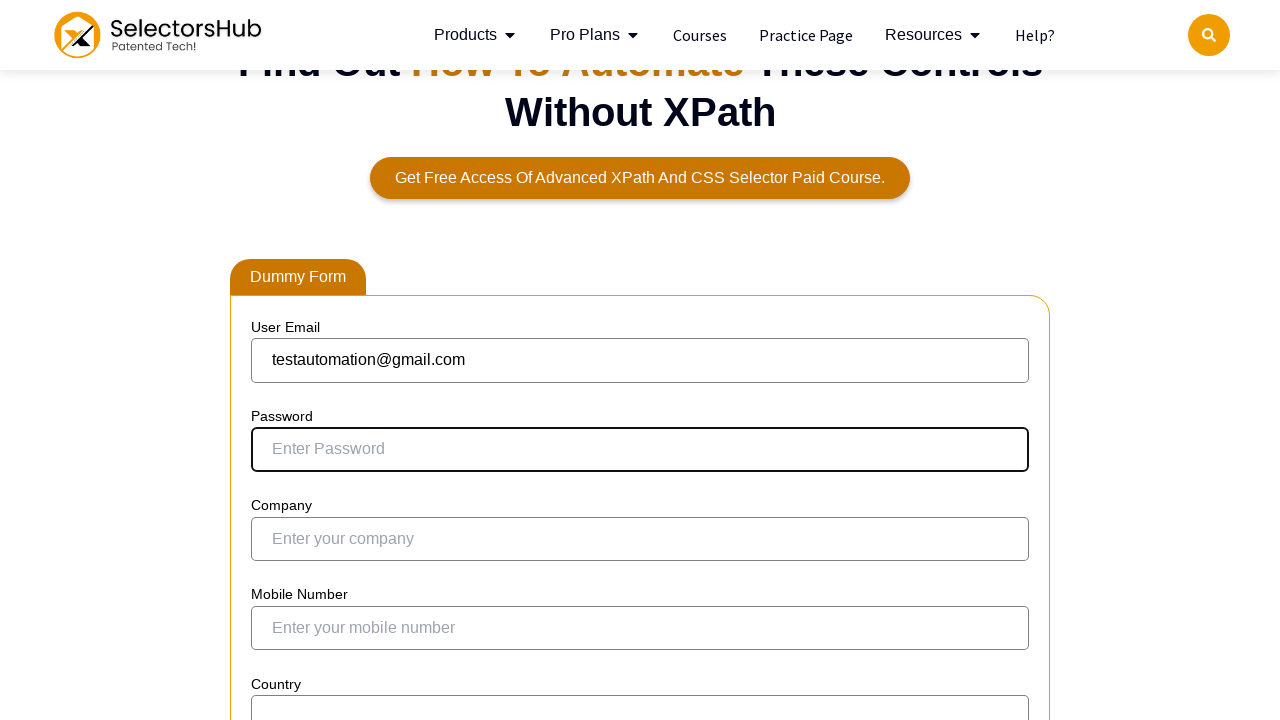

Filled password field with SecurePass456 on input:below(:text('Password')) >> nth=0
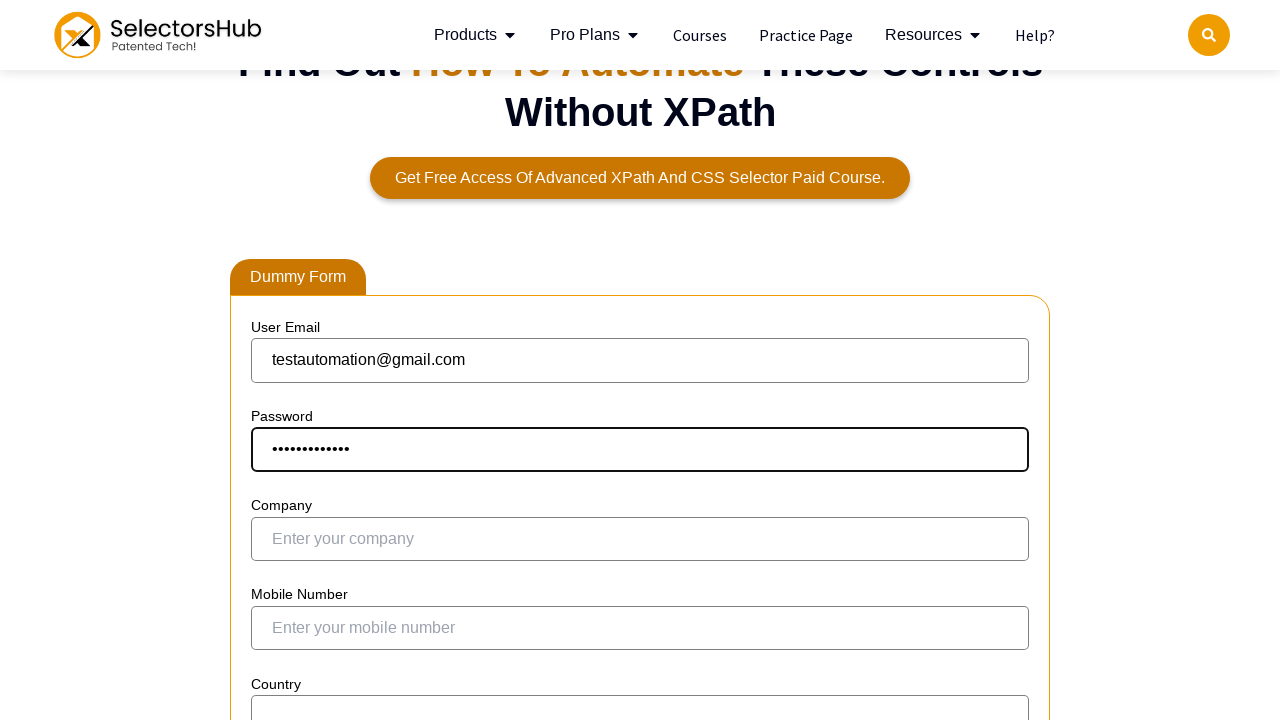

Clicked company input field at (640, 539) on xpath=//input[@name='company'] >> nth=0
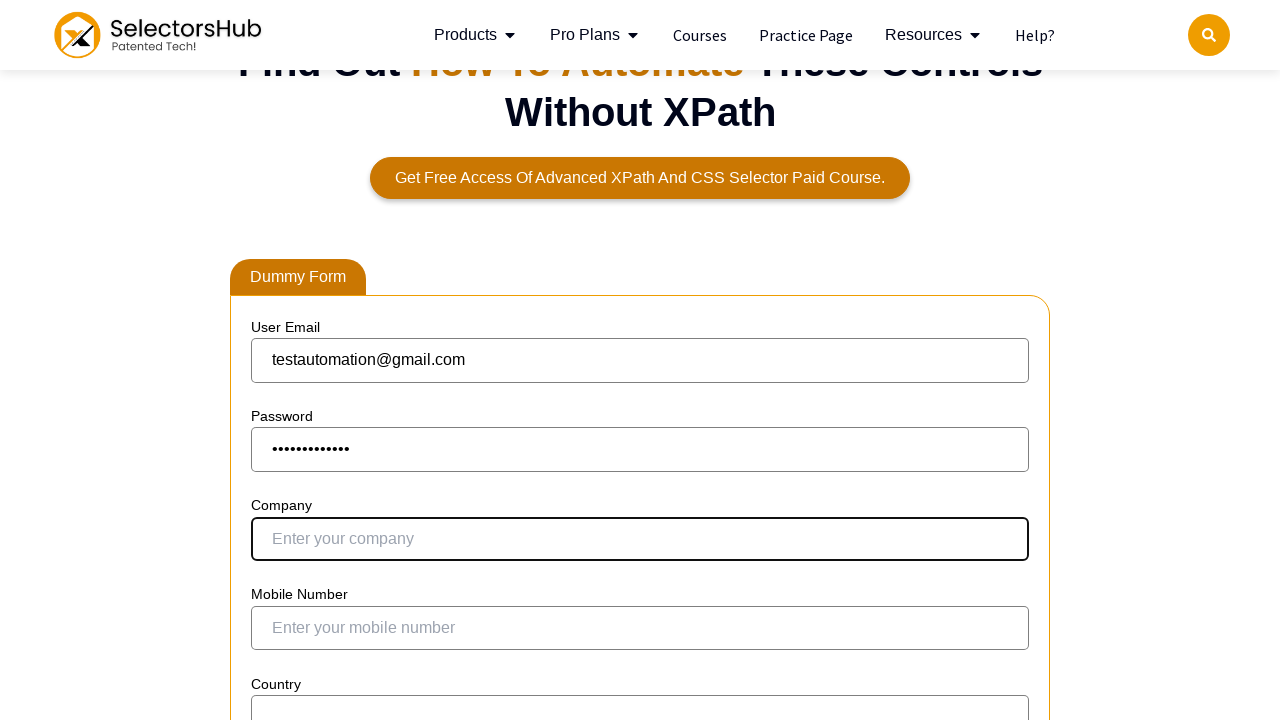

Filled company field with Acme Testing Corp on xpath=//input[@name='company'] >> nth=0
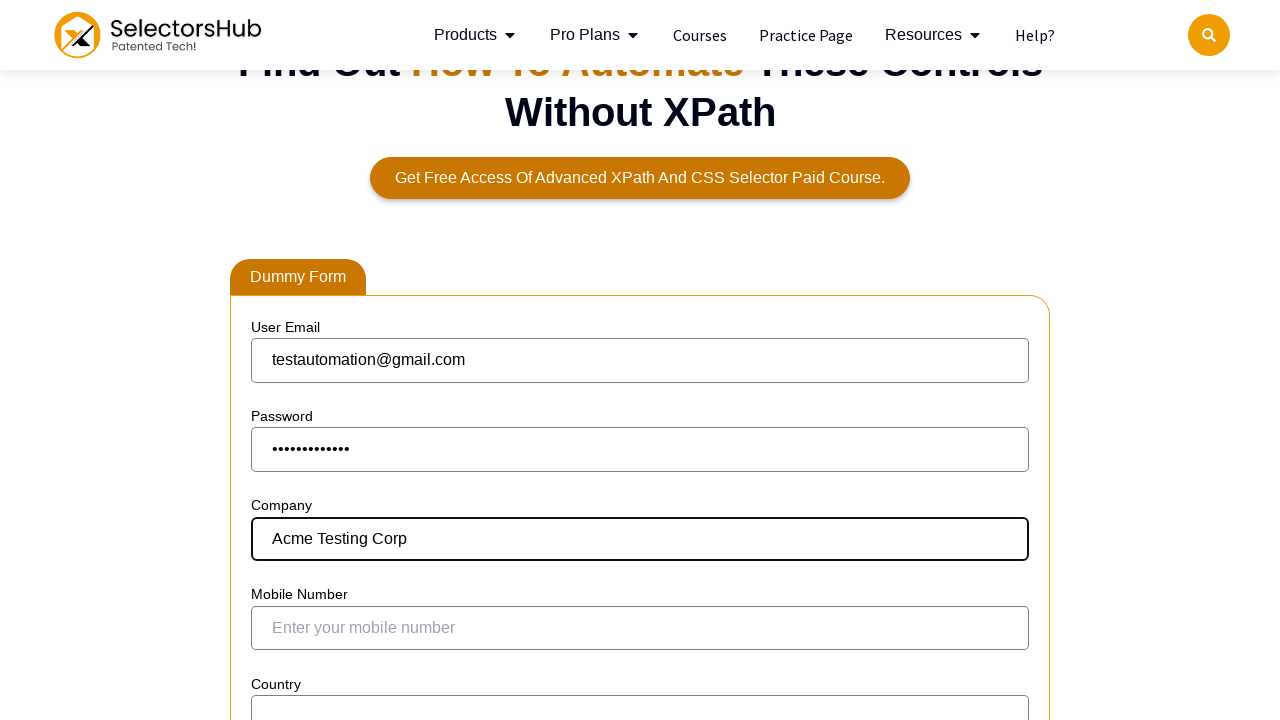

Clicked mobile number input field at (640, 628) on xpath=//input[@name='mobile number'] >> nth=0
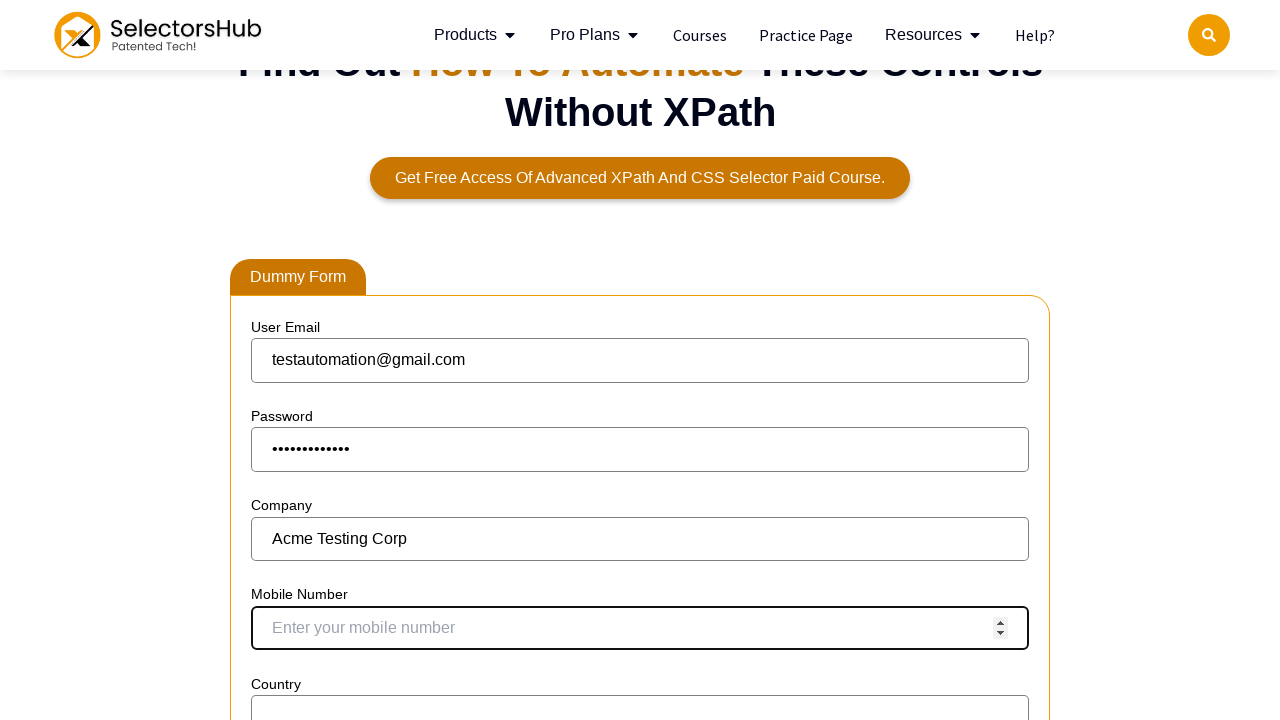

Filled mobile number field with 5551234567 on xpath=//input[@name='mobile number'] >> nth=0
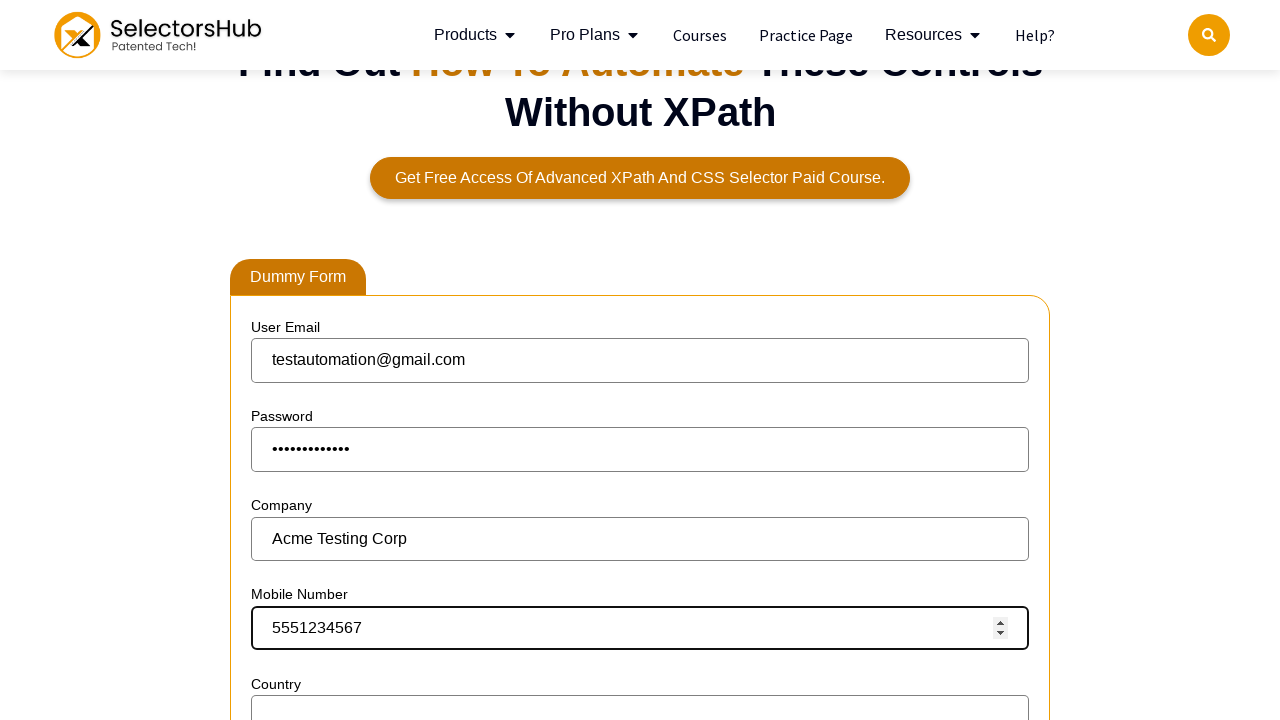

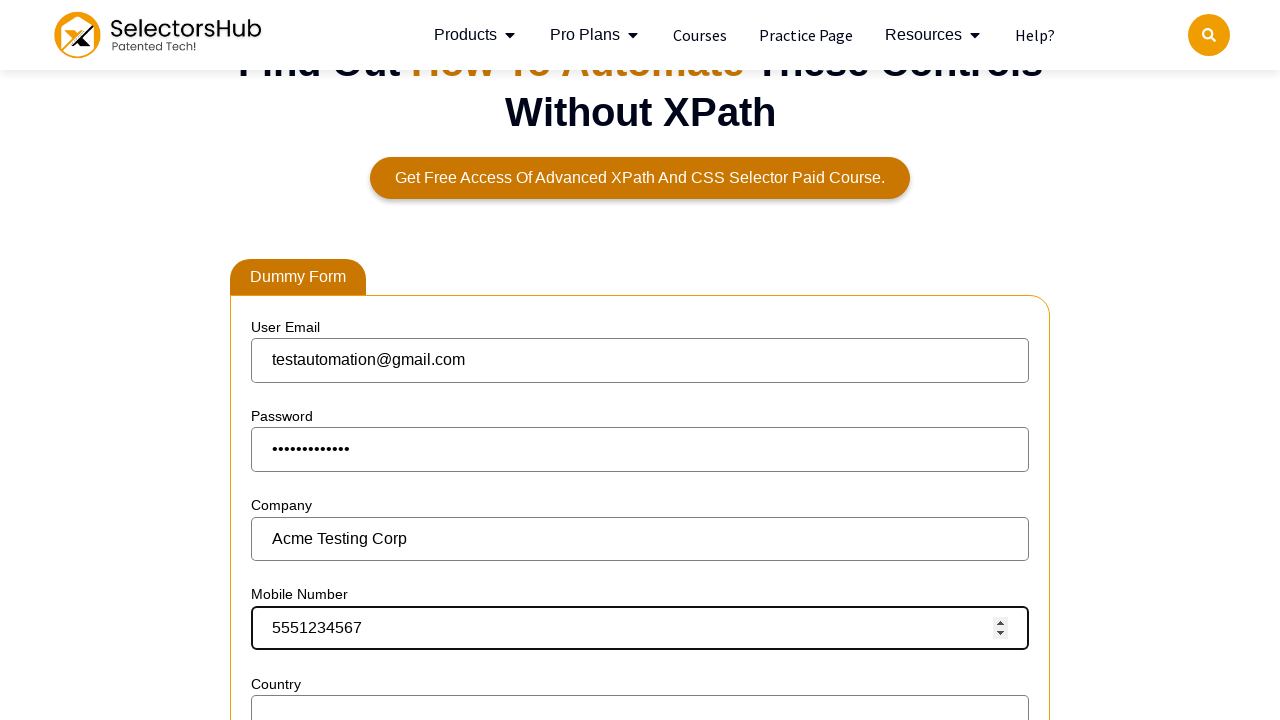